Tests static dropdown selection by selecting an option and verifying its value

Starting URL: https://seleniumbase.io/demo_page

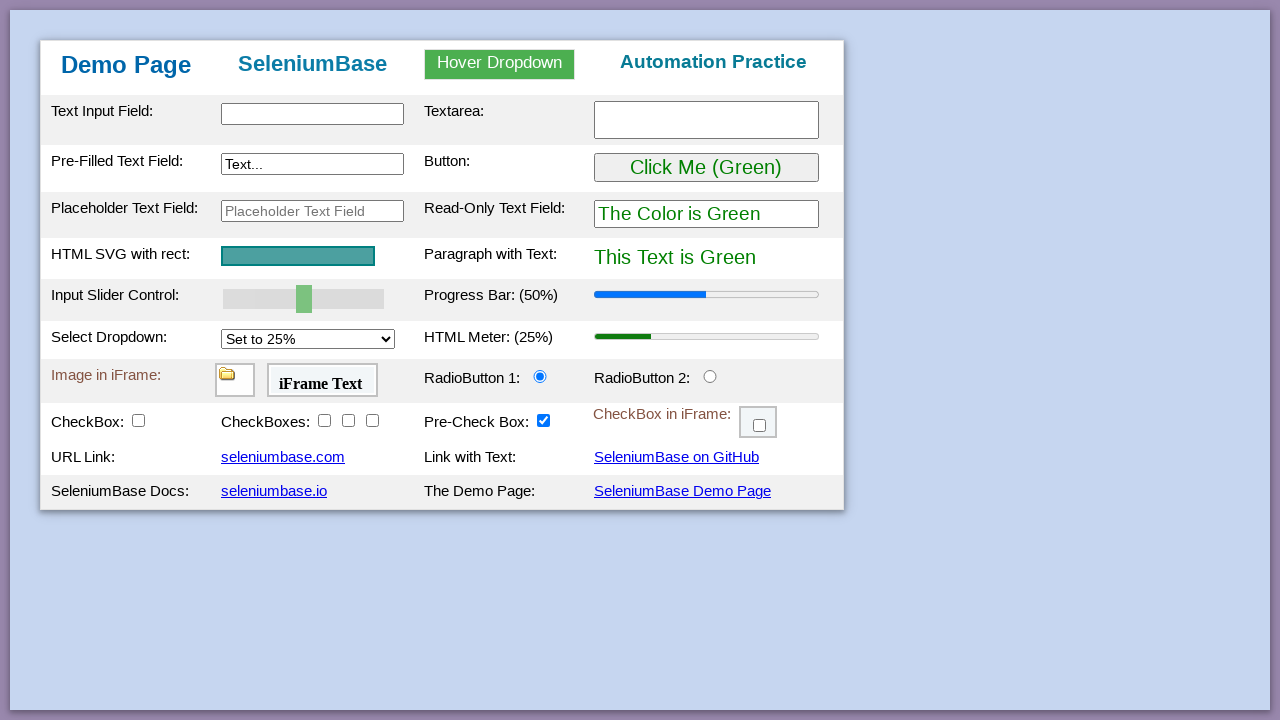

Selected '75%' option from static dropdown on #mySelect
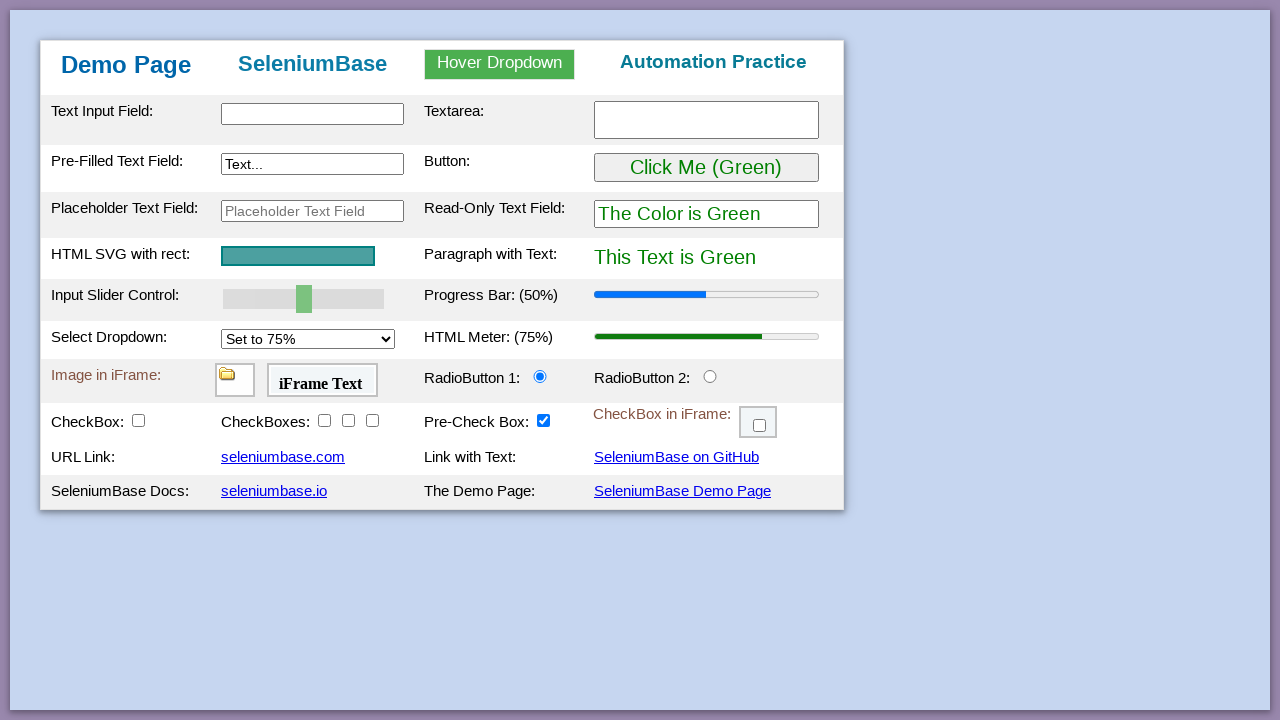

Verified that dropdown value is '75%'
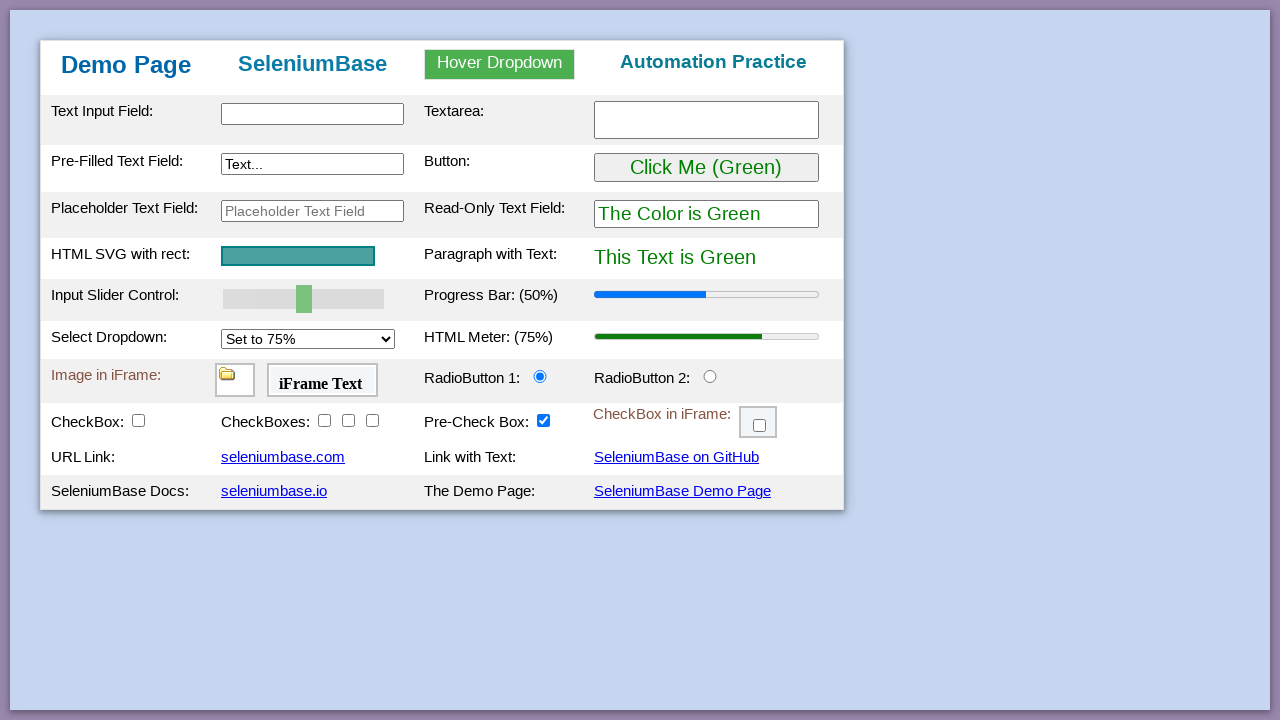

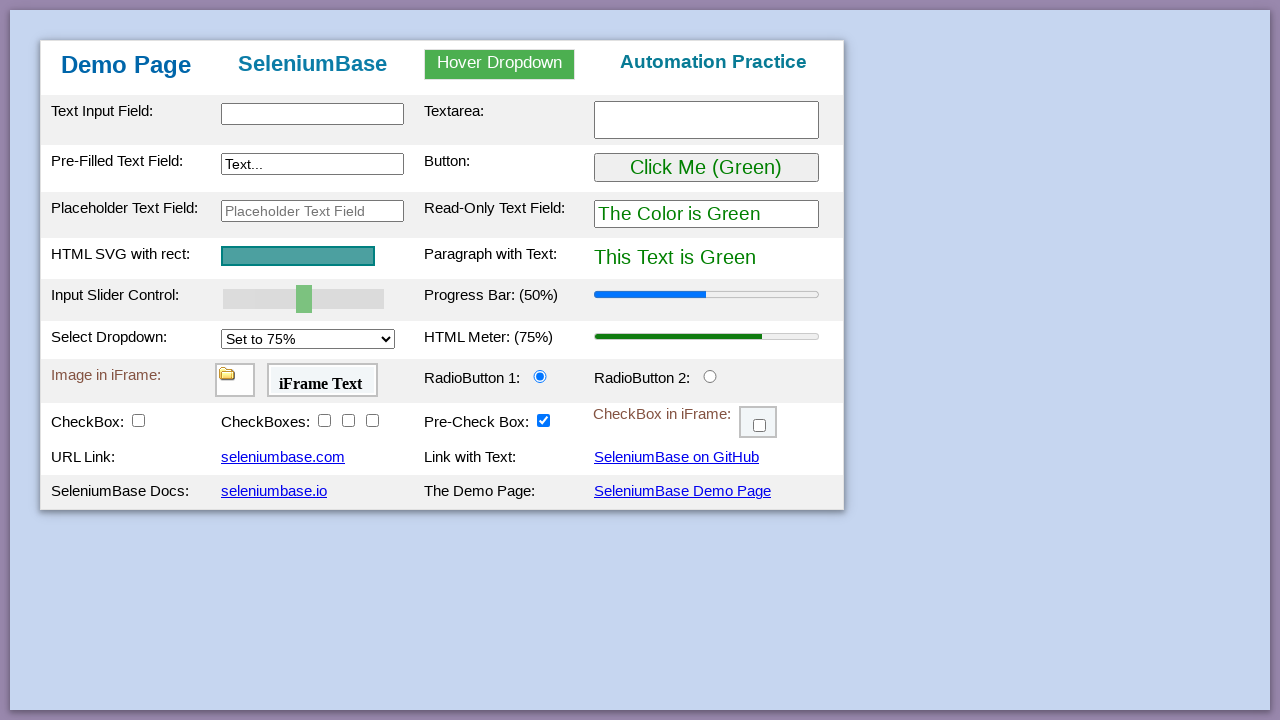